Tests auto-suggest dropdown functionality by typing a query, selecting an option from suggestions, and interacting with a checkbox element

Starting URL: https://rahulshettyacademy.com/dropdownsPractise/

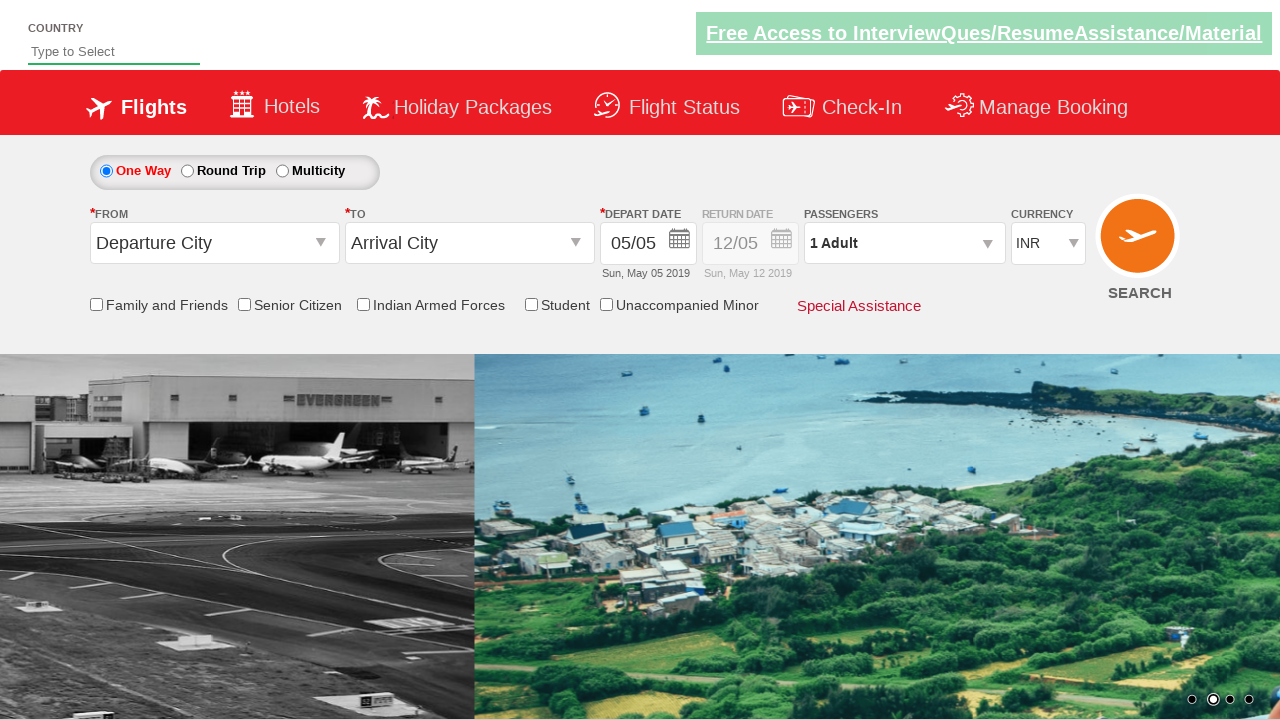

Typed 'ca' in the autosuggest field to trigger dropdown suggestions on #autosuggest
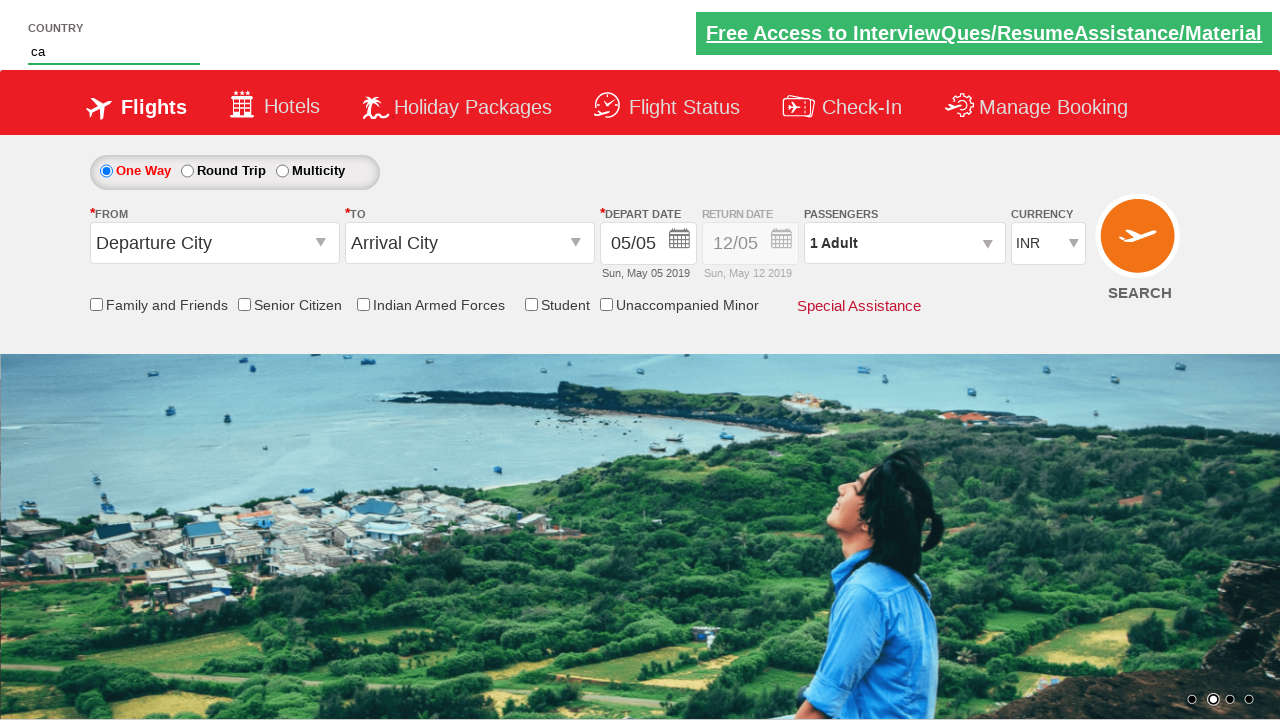

Waited for suggestion dropdown menu items to appear
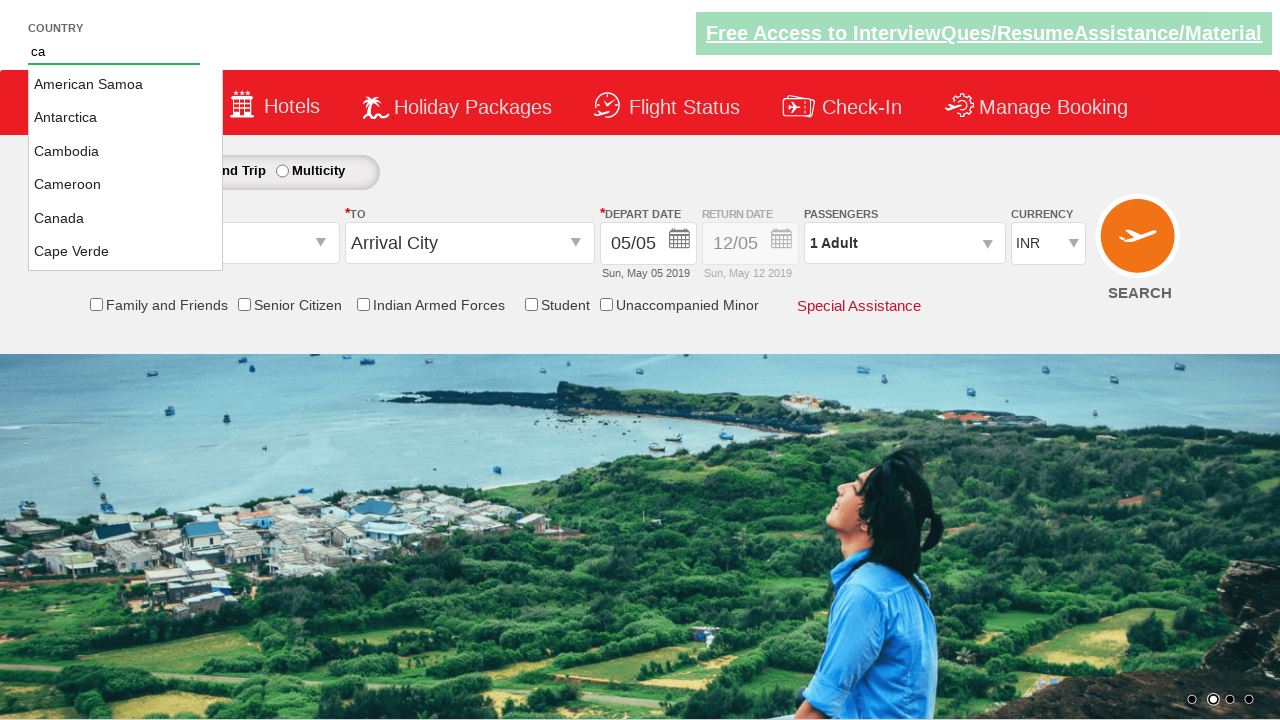

Selected 'Canada' option from the autosuggest dropdown at (126, 218) on li.ui-menu-item a:has-text('Canada')
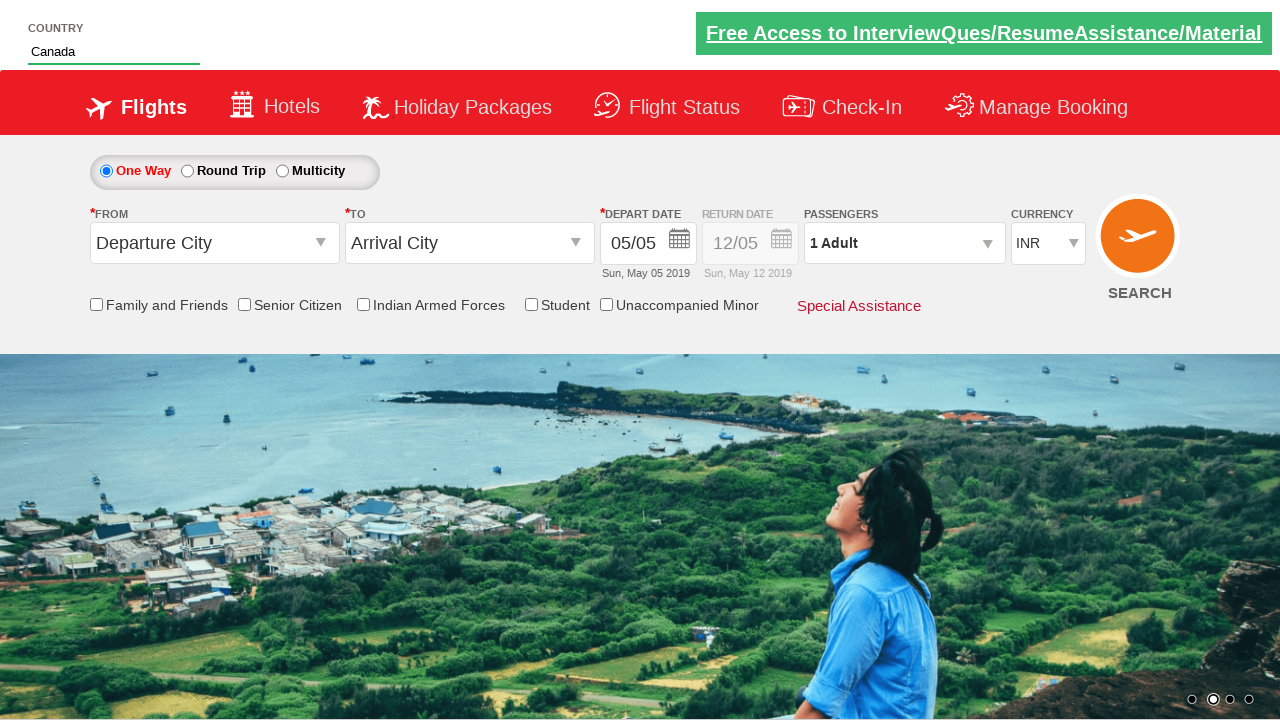

Clicked on Senior Citizen Discount checkbox at (244, 304) on input[id*='SeniorCitizenDiscount']
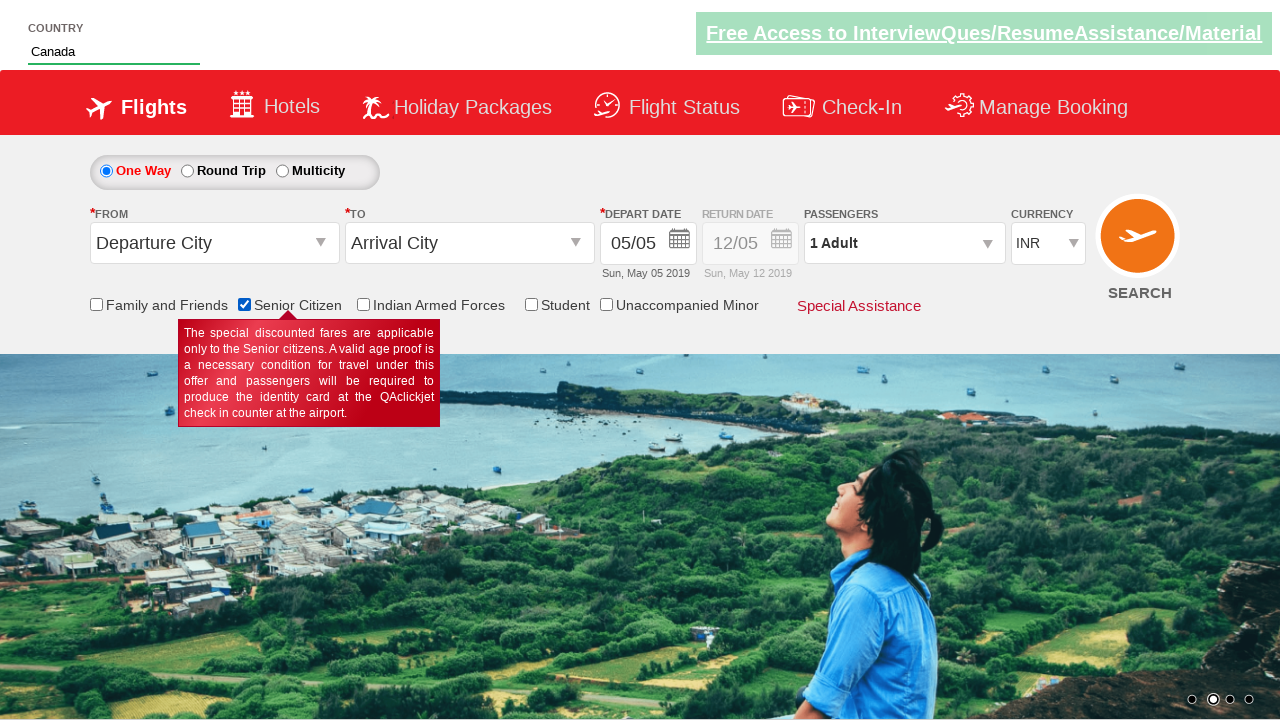

Verified that Senior Citizen Discount checkbox is checked
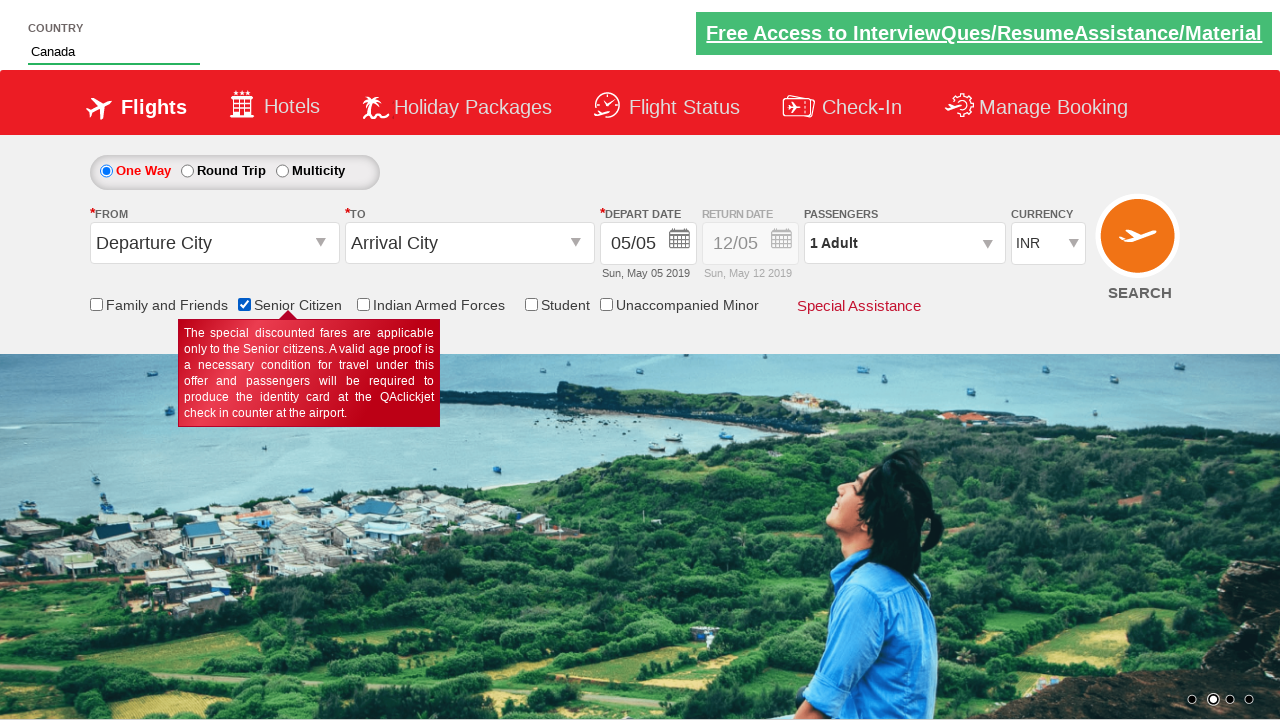

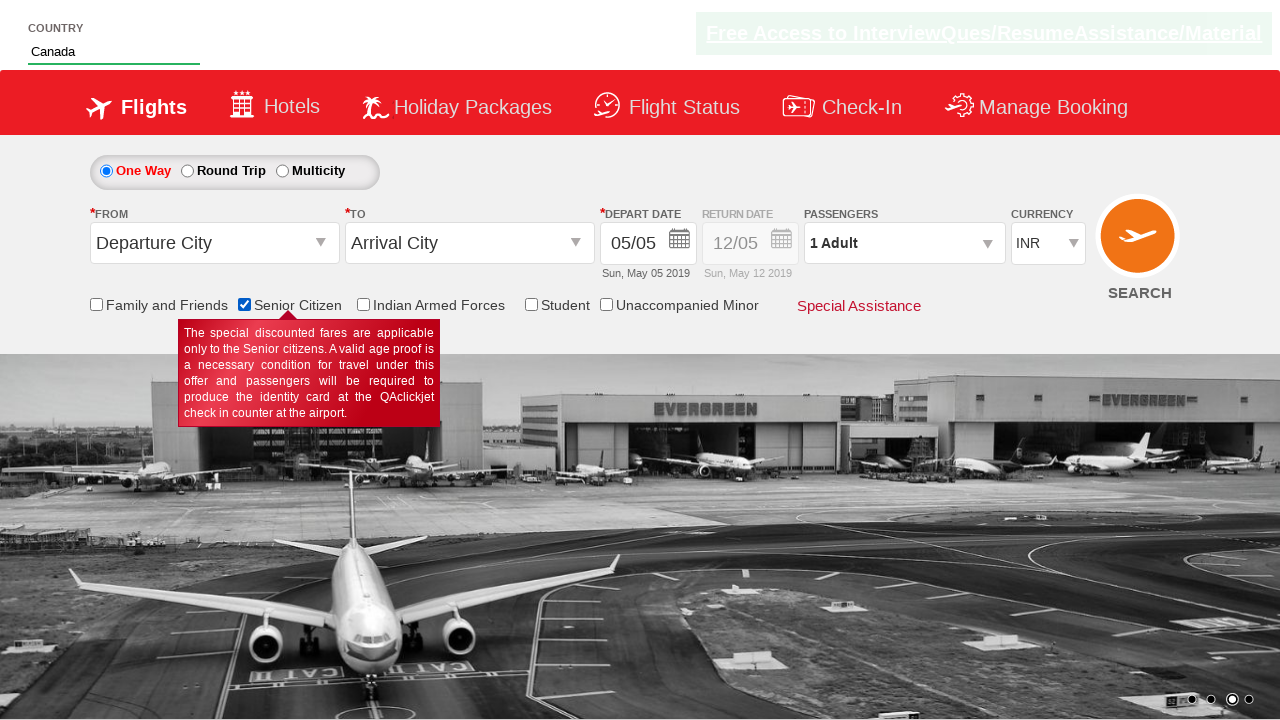